Tests JavaScript prompt alert handling by clicking a button that triggers a prompt, entering text into the alert, and accepting it

Starting URL: https://demoqa.com/alerts

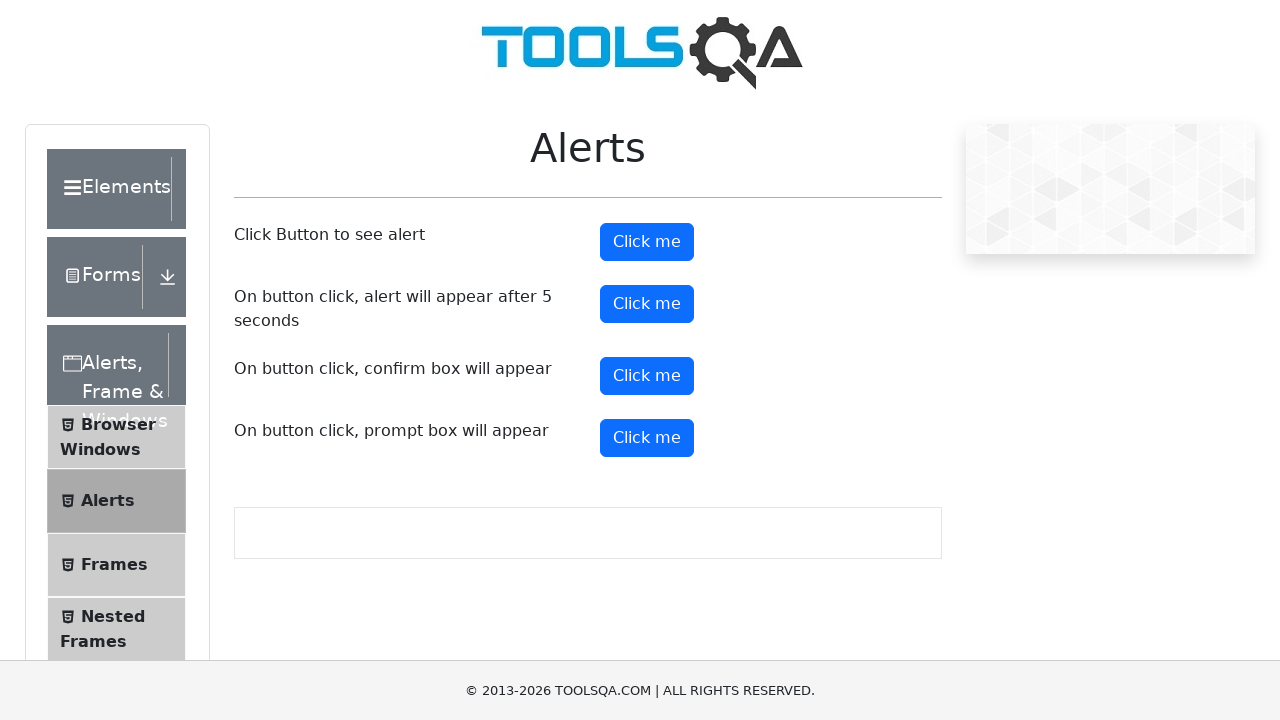

Set up dialog handler to accept prompt with text 'testuser_mike'
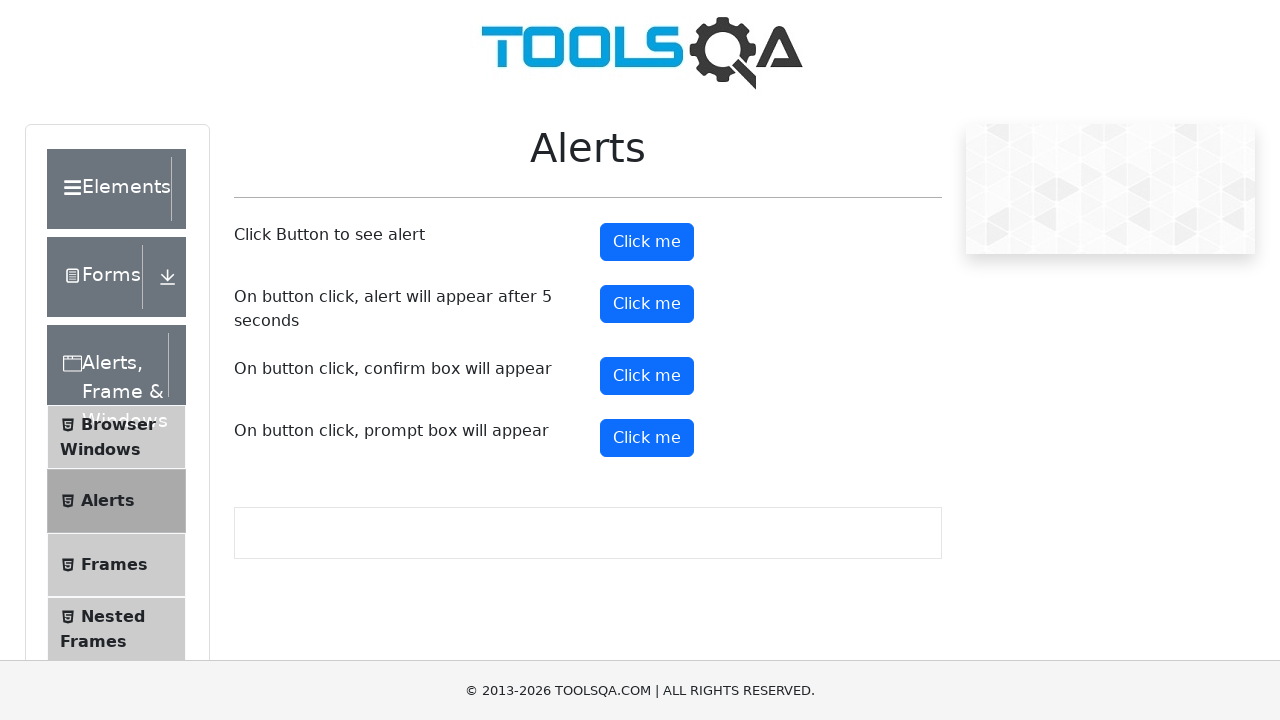

Clicked prompt button to trigger JavaScript alert at (647, 438) on #promtButton
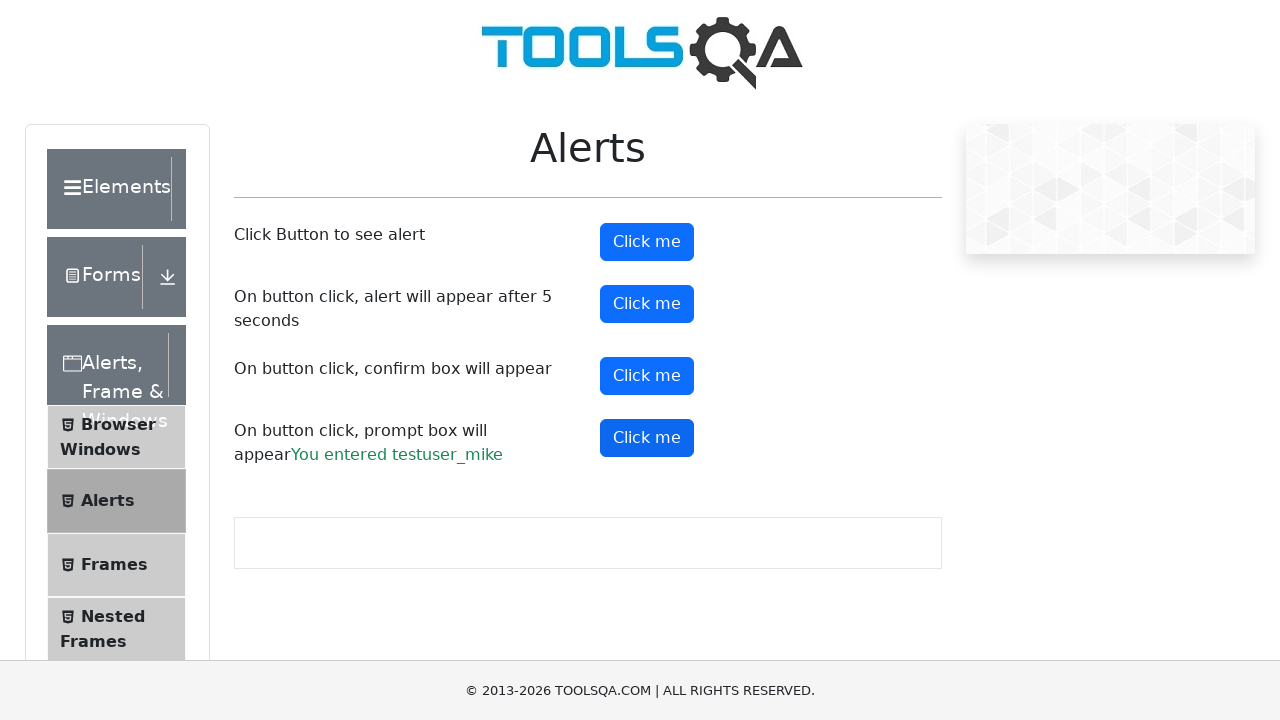

Waited for dialog to be handled
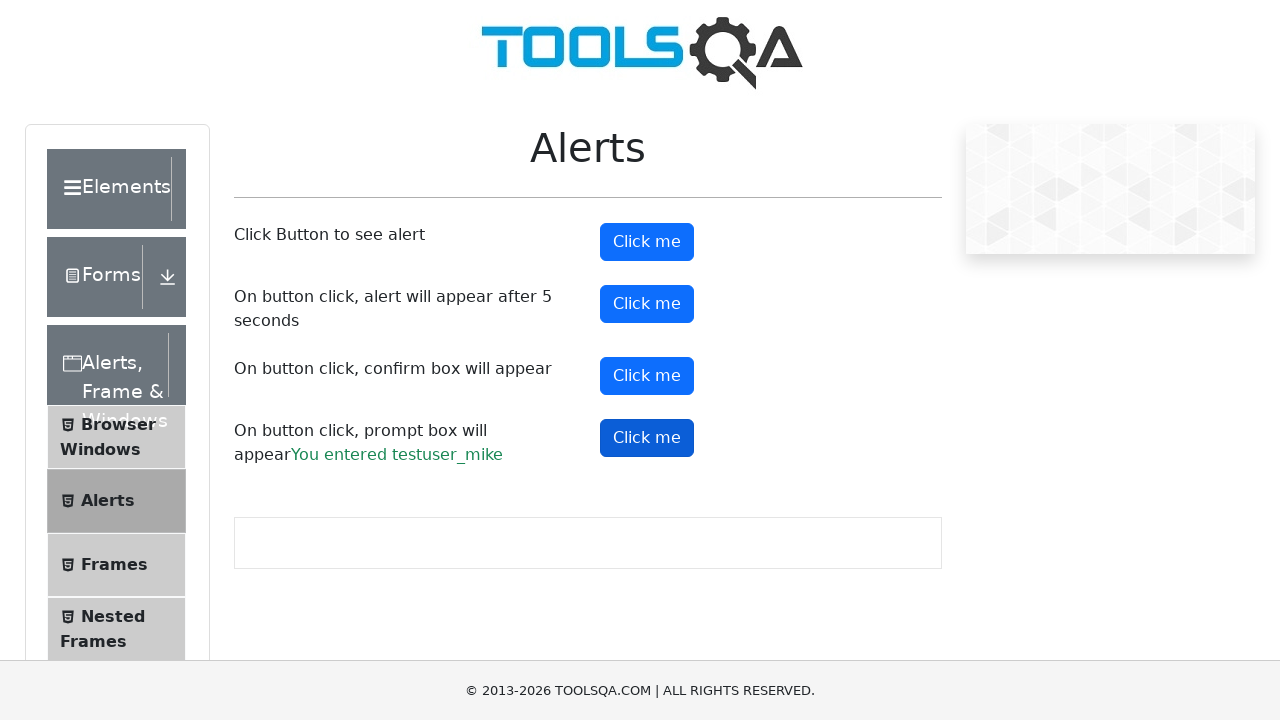

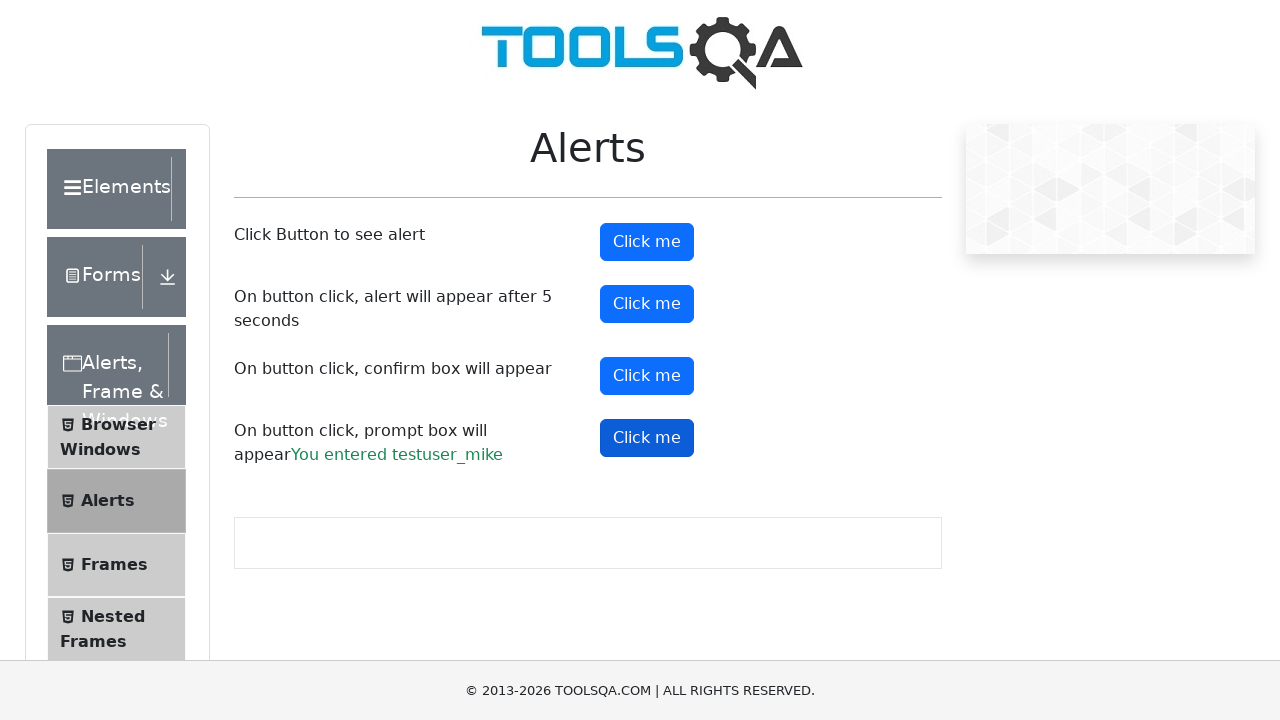